Tests that an error message is displayed when attempting to login with a locked out user account

Starting URL: https://www.saucedemo.com/

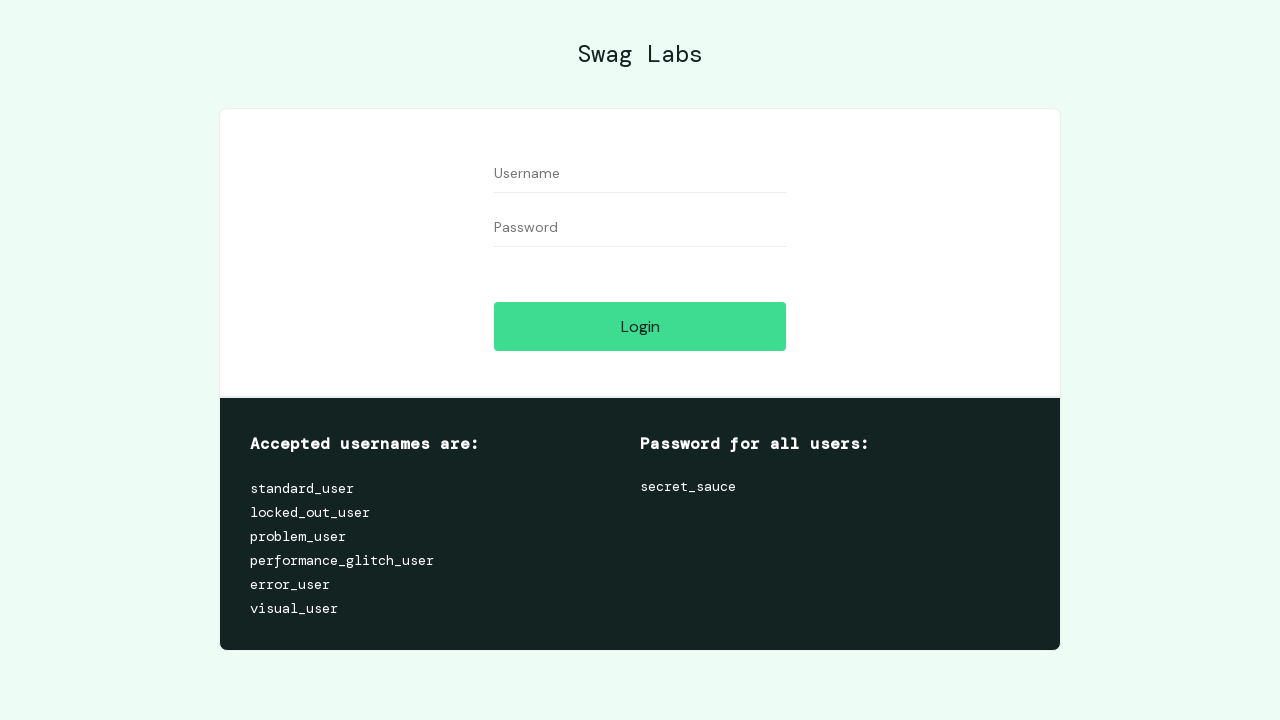

Filled username field with locked_out_user on #user-name
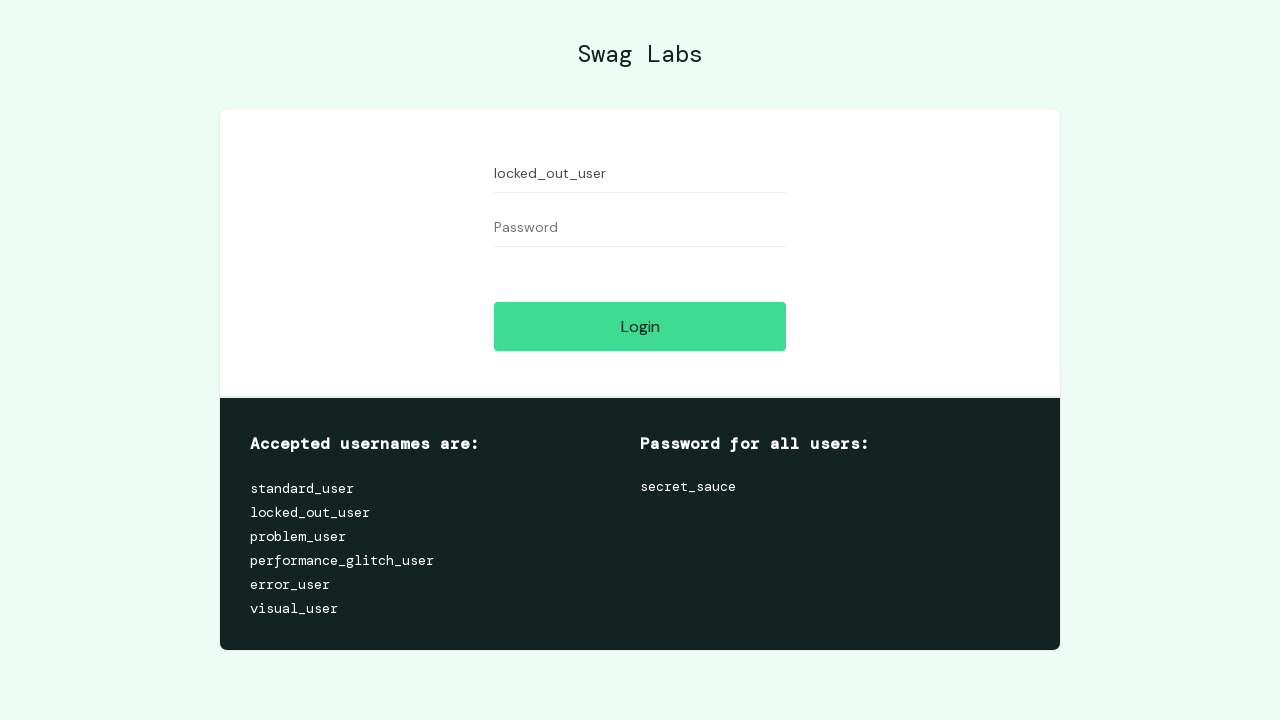

Filled password field with secret_sauce on #password
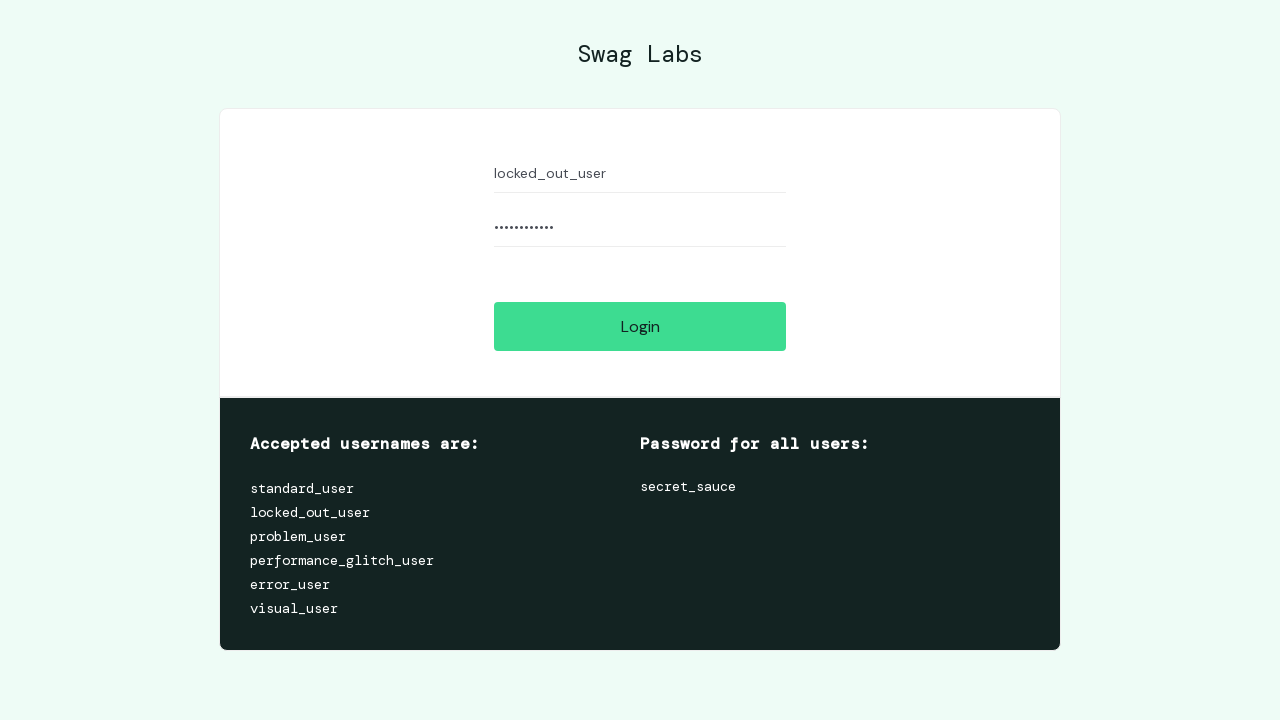

Clicked login button at (640, 326) on #login-button
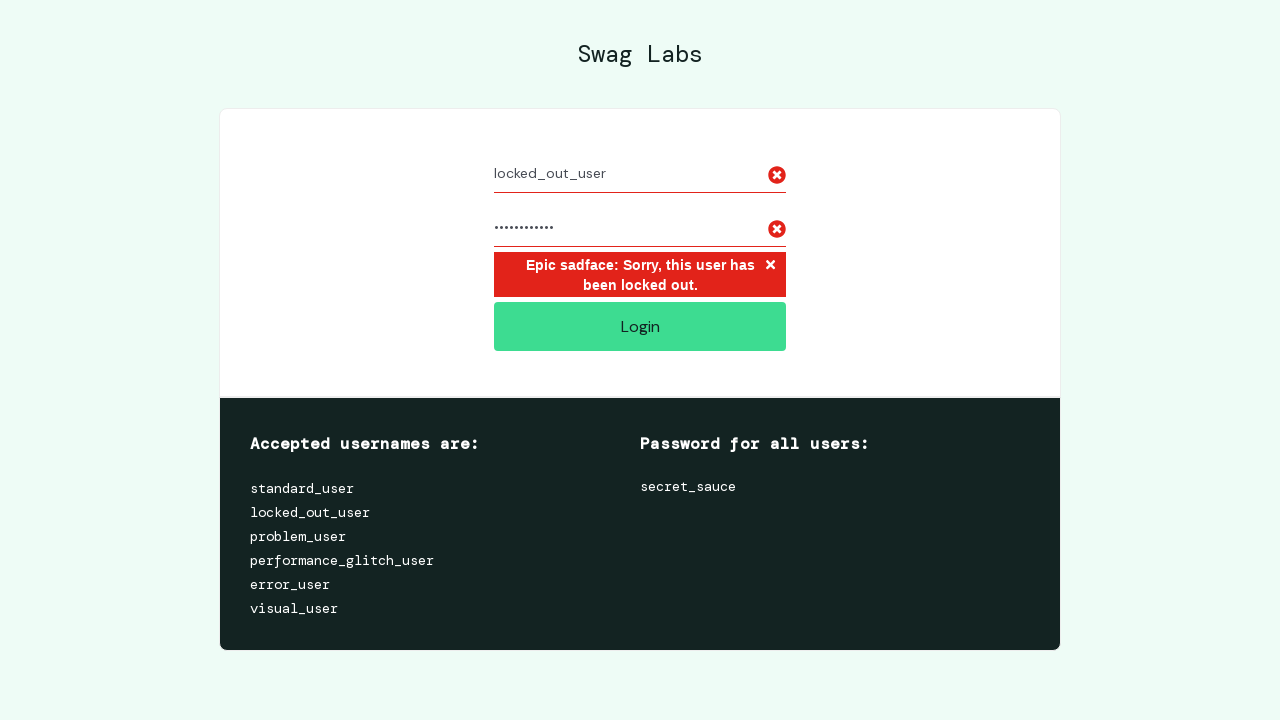

Error message appeared on page
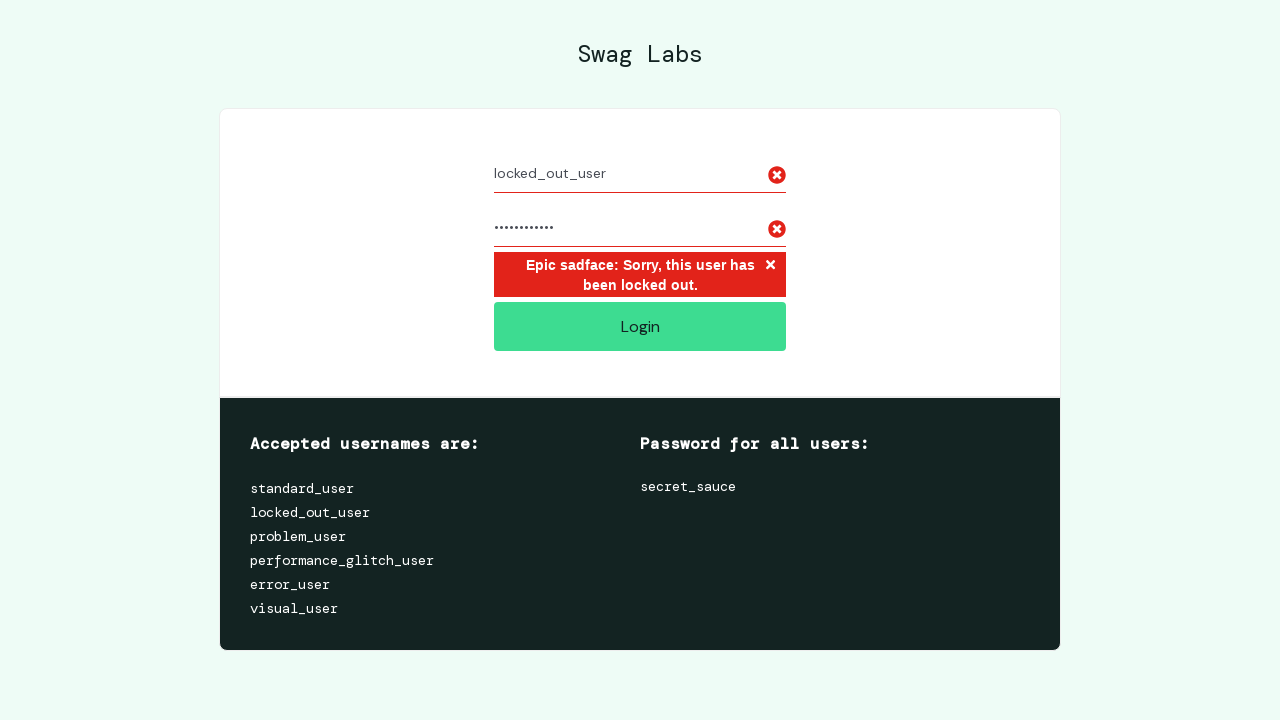

Verified error message contains 'Epic sadface: Sorry, this user has been locked out.'
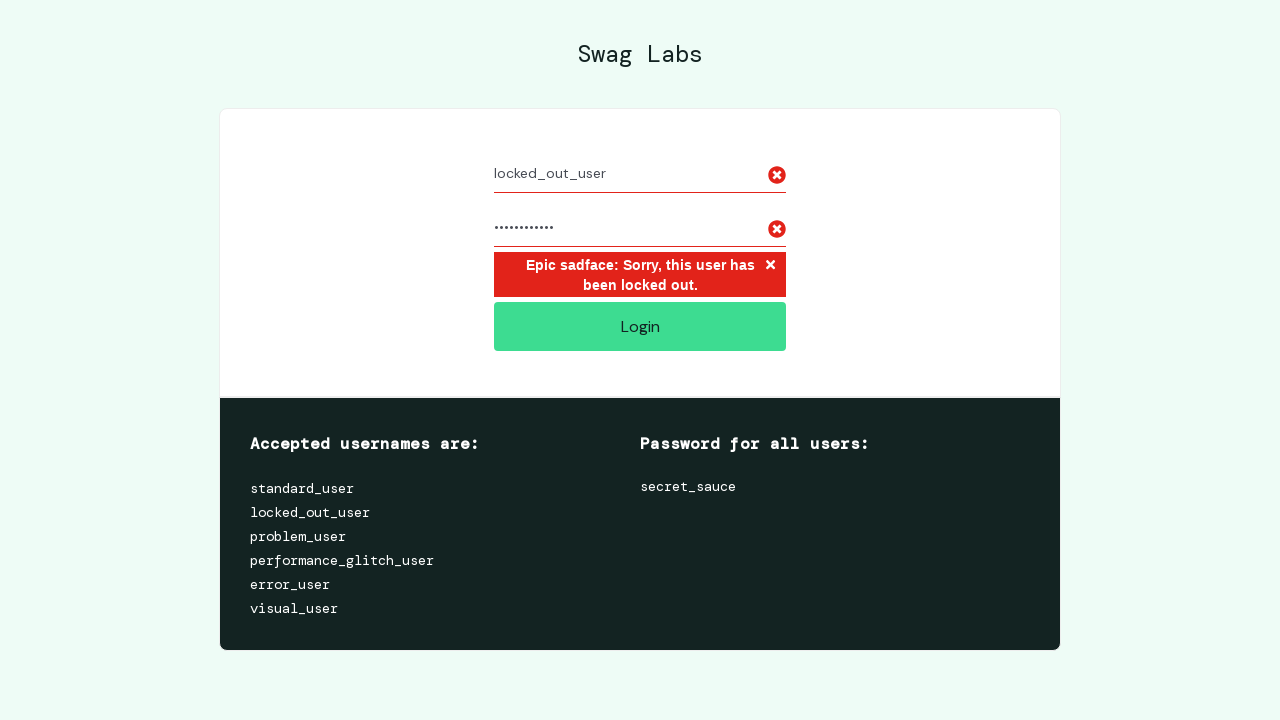

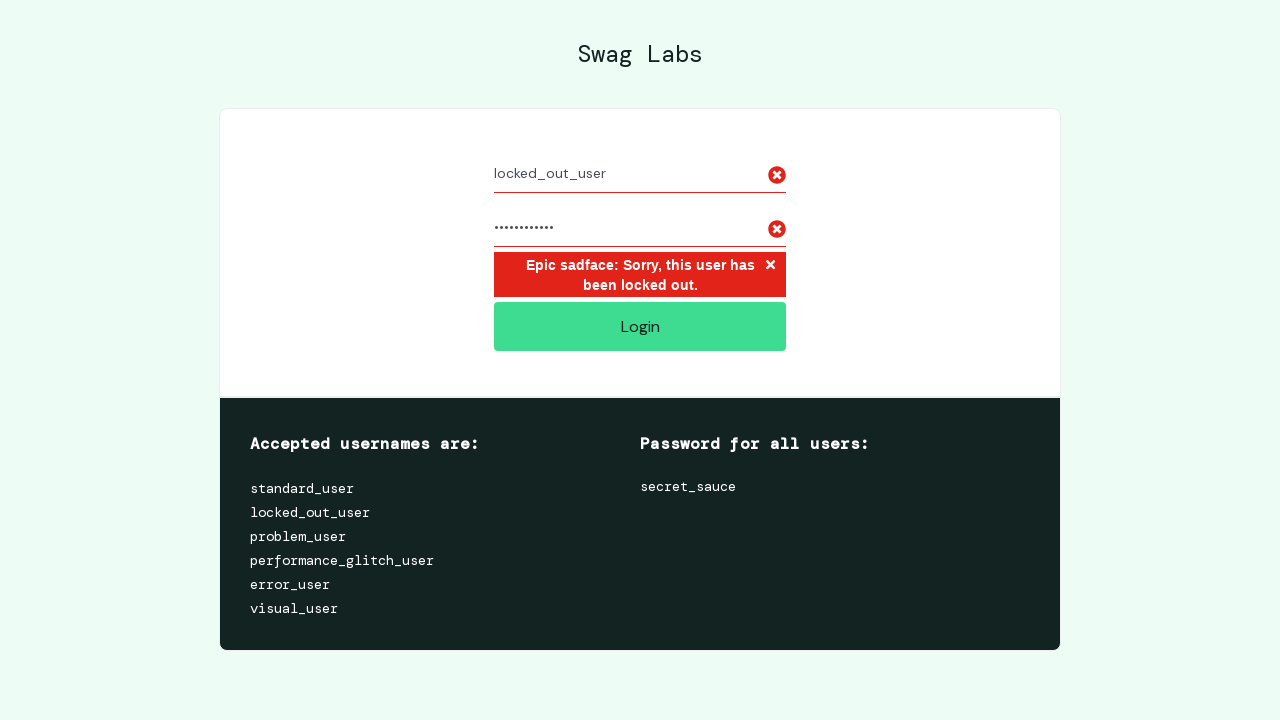